Tests drag and drop functionality by dragging an image element and dropping it into a target box

Starting URL: https://formy-project.herokuapp.com/dragdrop

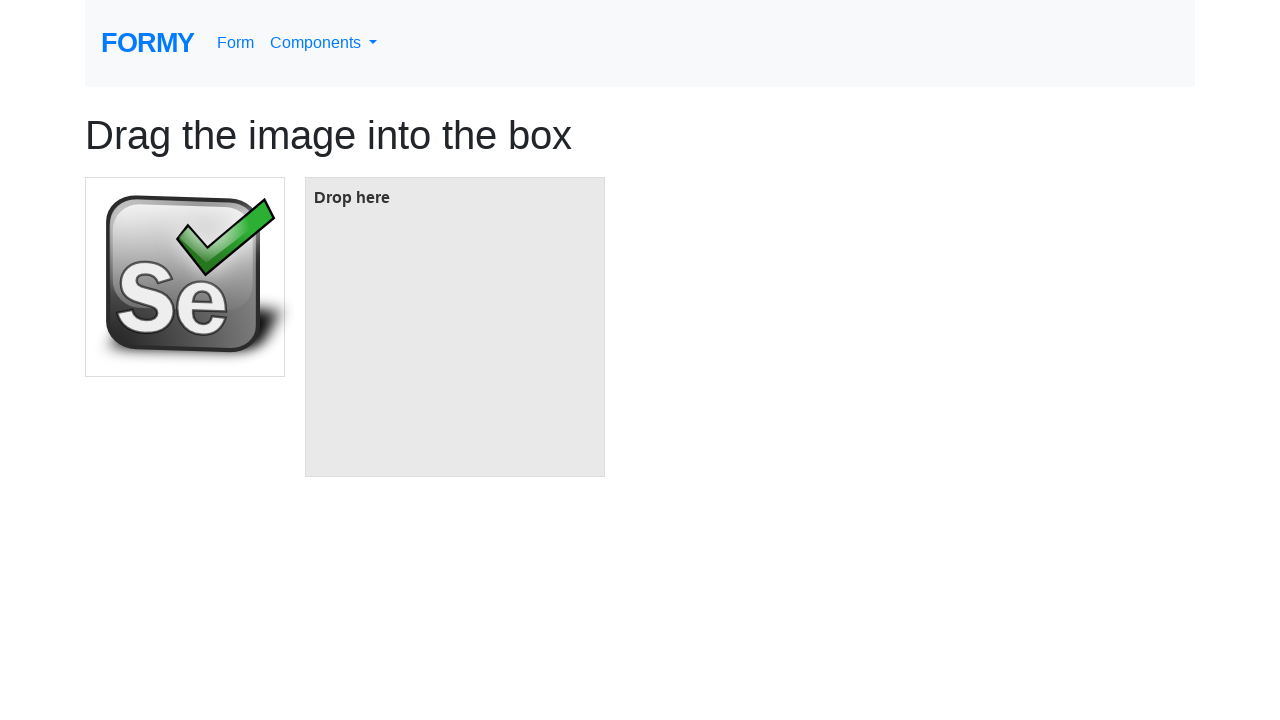

Located the image element to be dragged
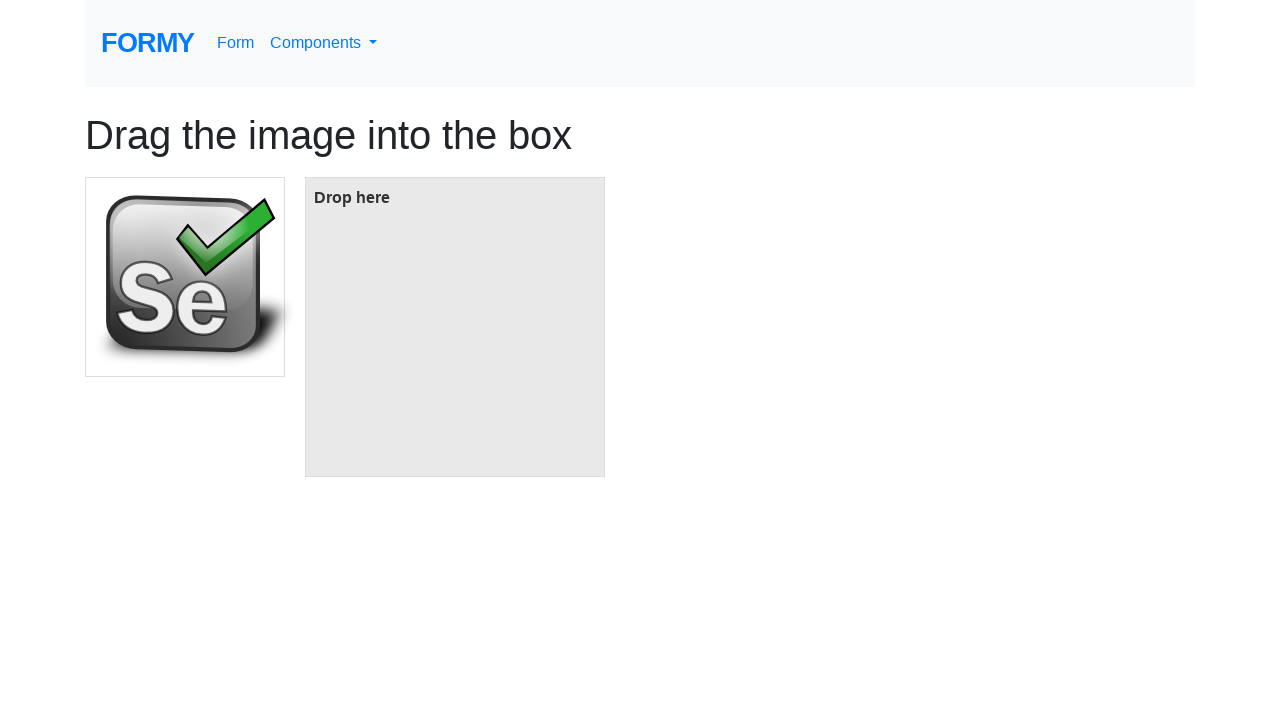

Located the target box element
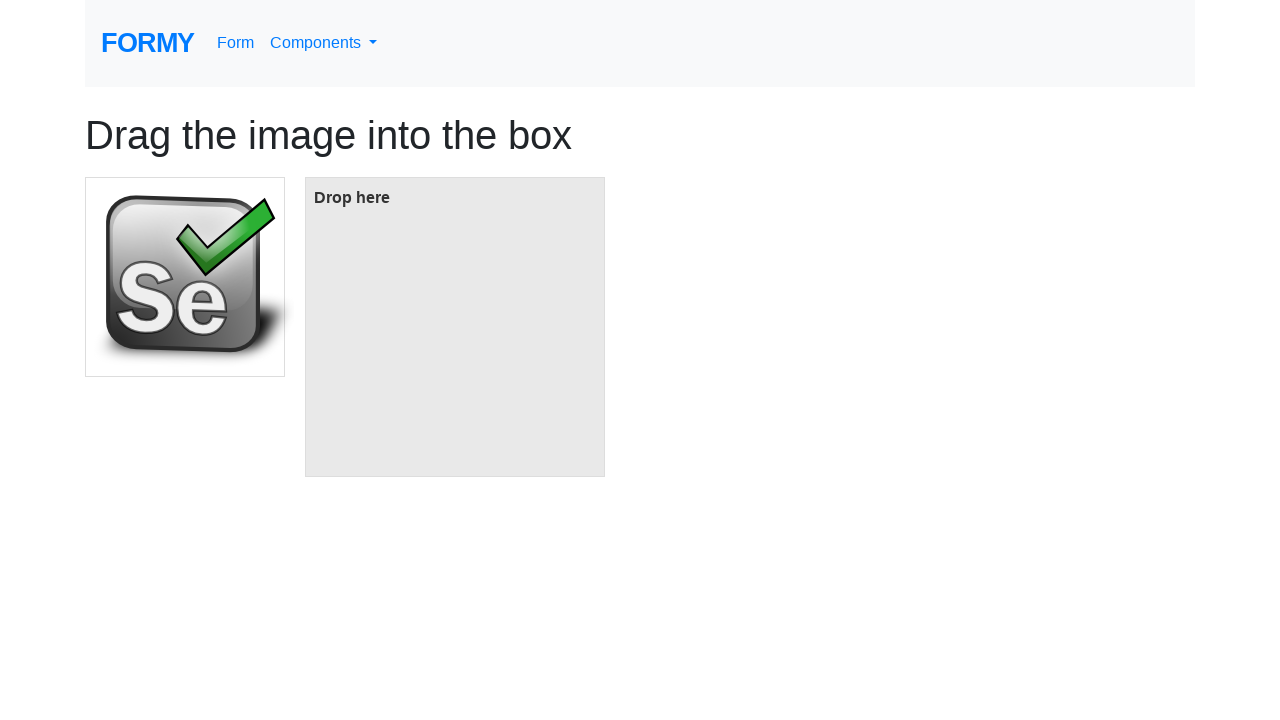

Dragged image element and dropped it into the target box at (455, 327)
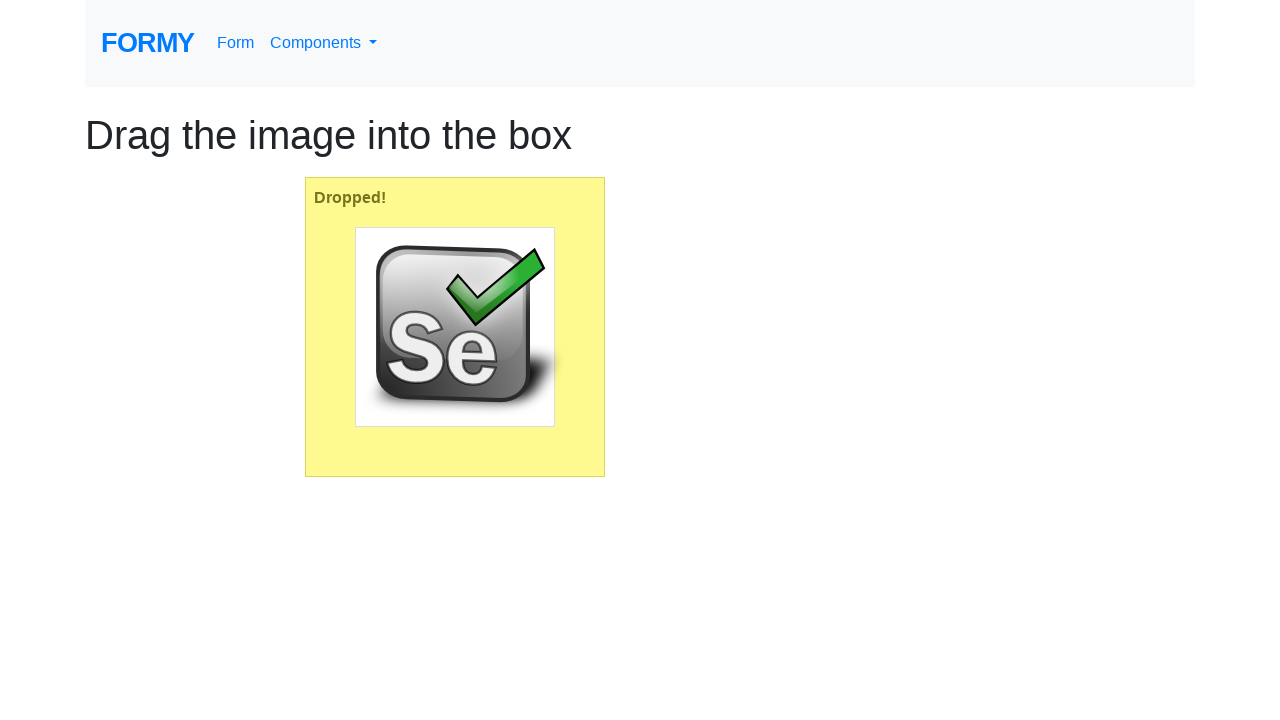

Waited for drag and drop animation to complete
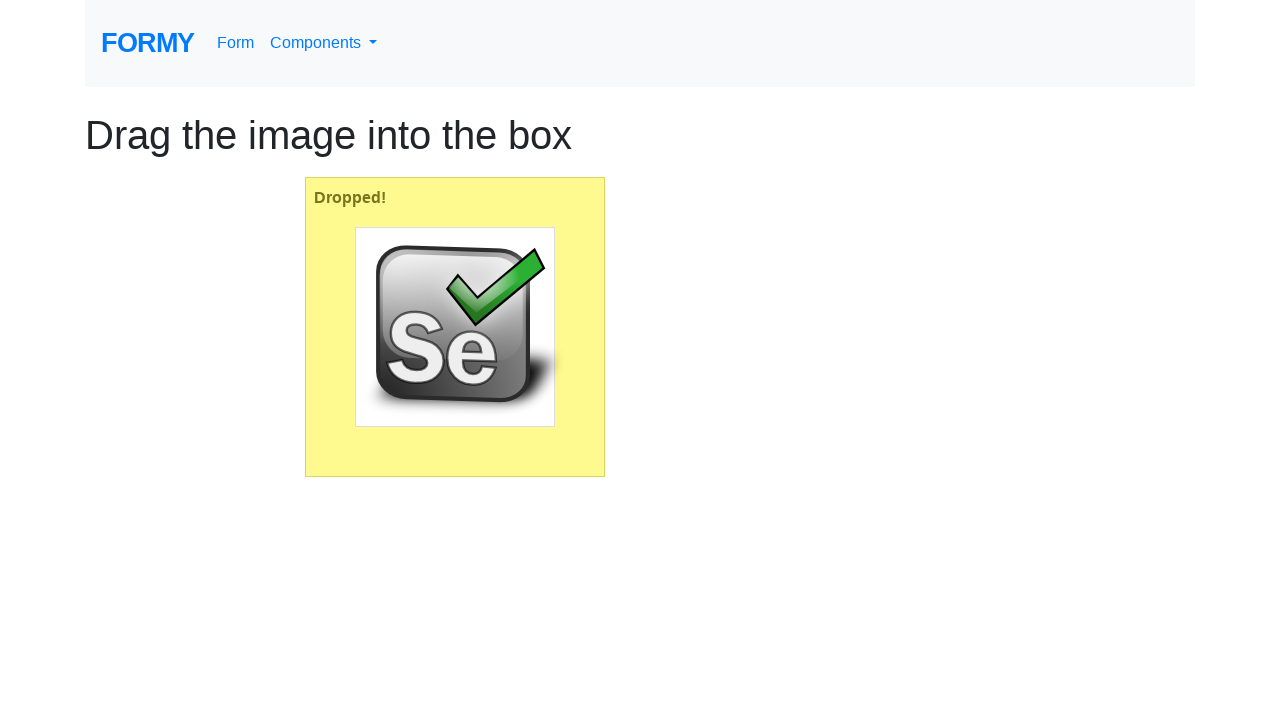

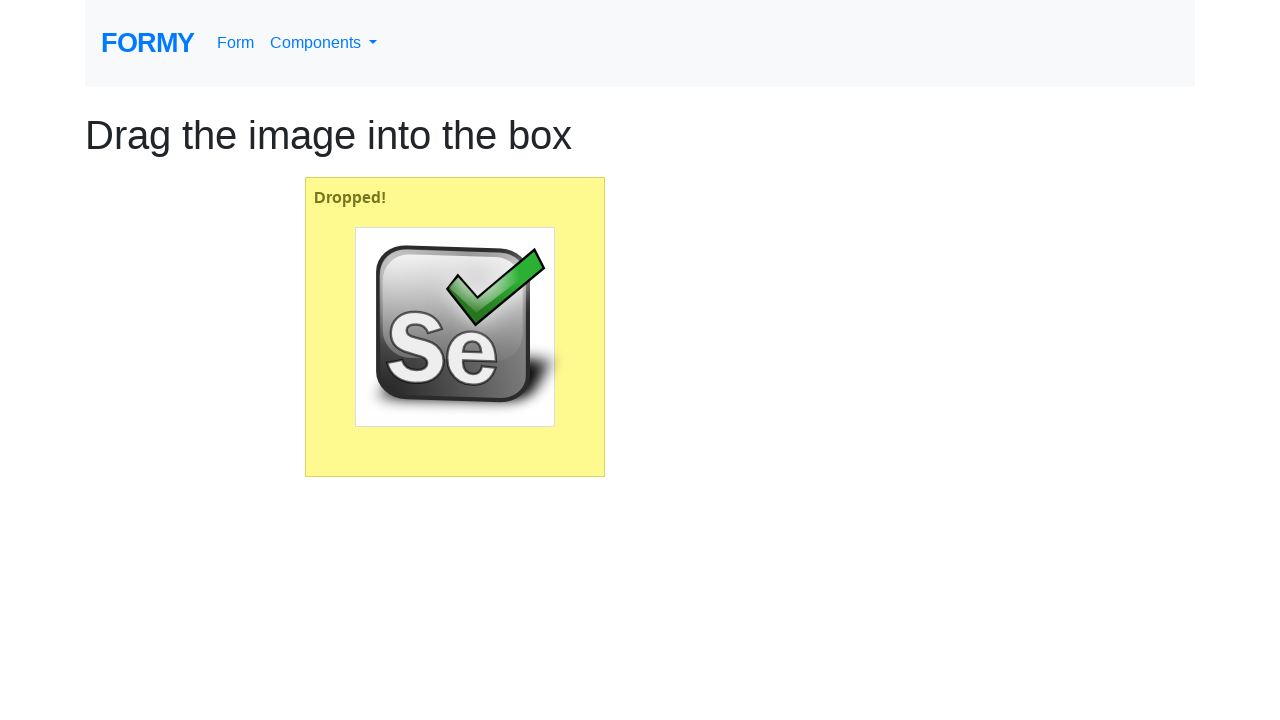